Navigates through Paytm's menu system by hovering over "Payments & Services", clicking "Payments", and then clicking "Bill Payments & Recharges"

Starting URL: https://www.paytm.com

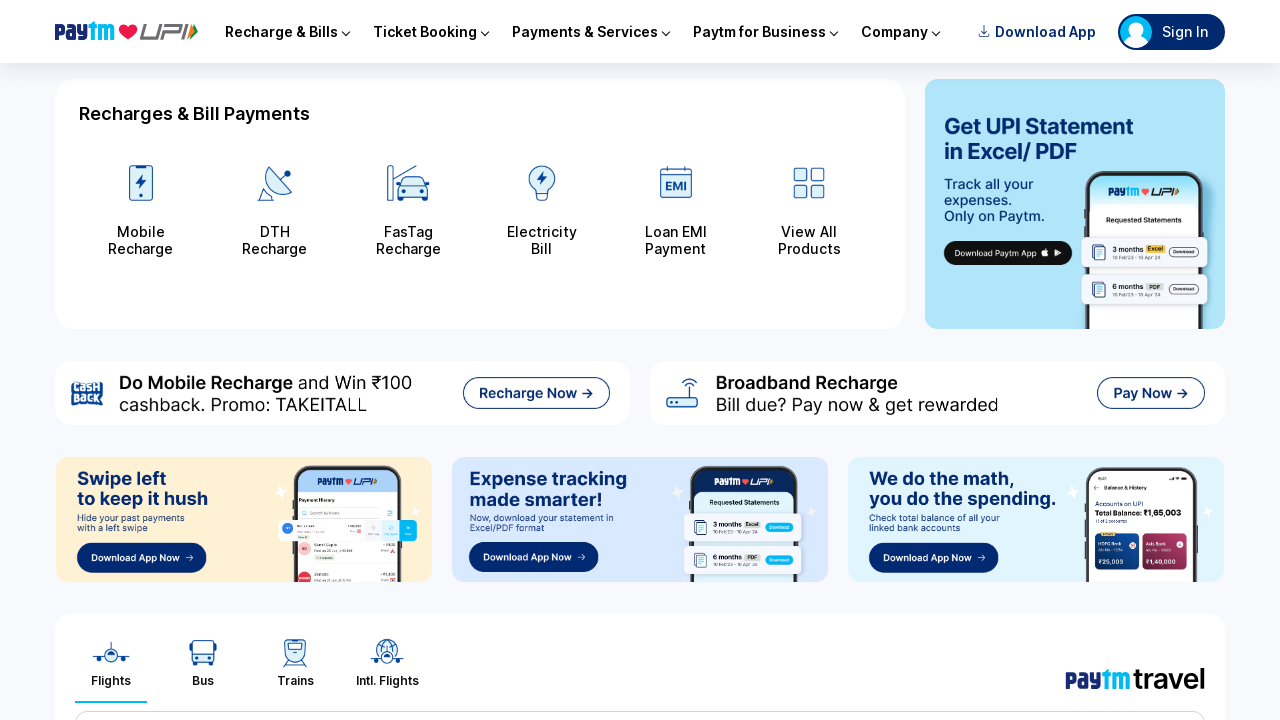

Hovered over 'Payments & Services' menu item at (590, 32) on text='Payments & Services'
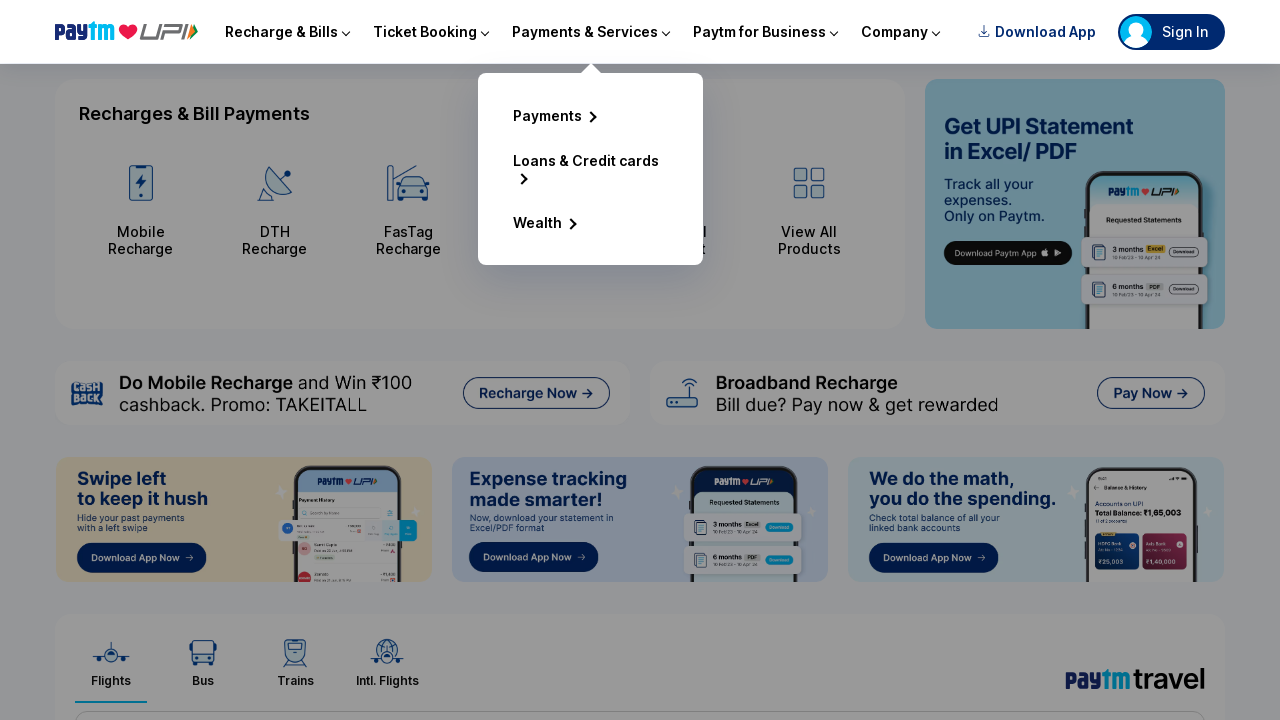

Clicked 'Payments' link in dropdown menu at (590, 116) on a:text('Payments')
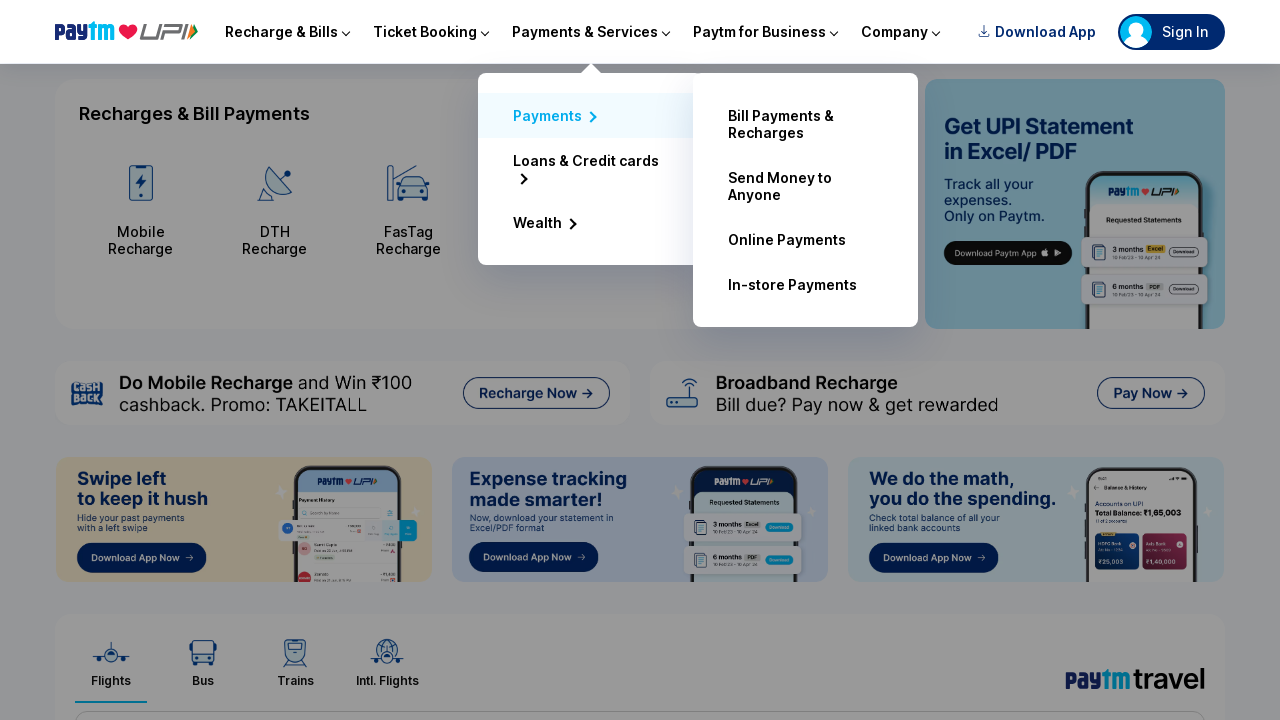

Clicked 'Bill Payments & Recharges' link at (806, 124) on a:text('Bill Payments & Recharges')
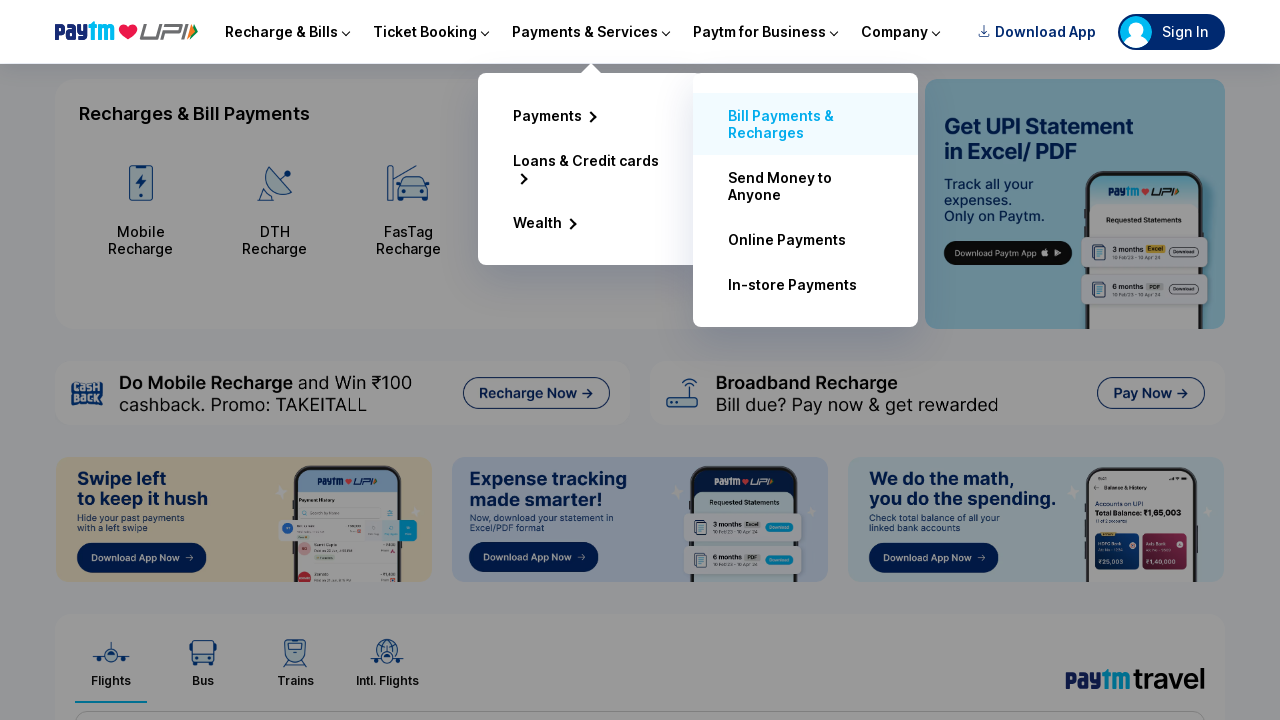

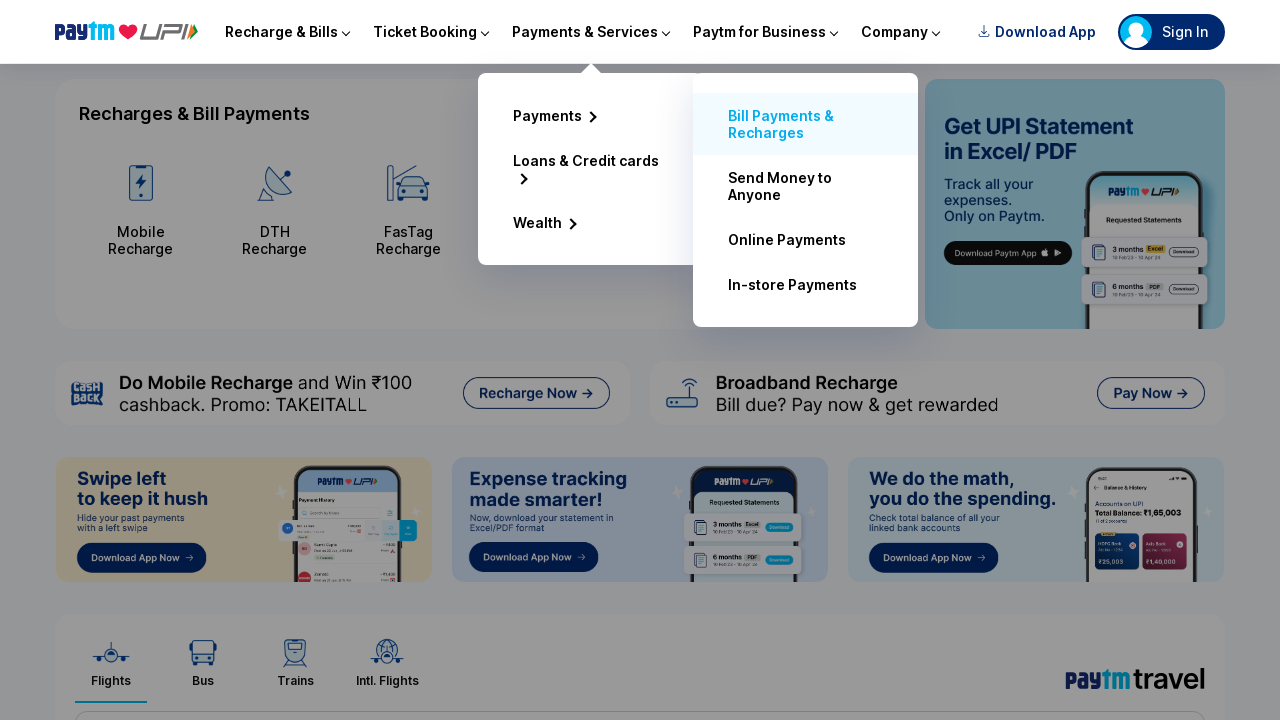